Tests that edits are cancelled when pressing Escape key

Starting URL: https://demo.playwright.dev/todomvc

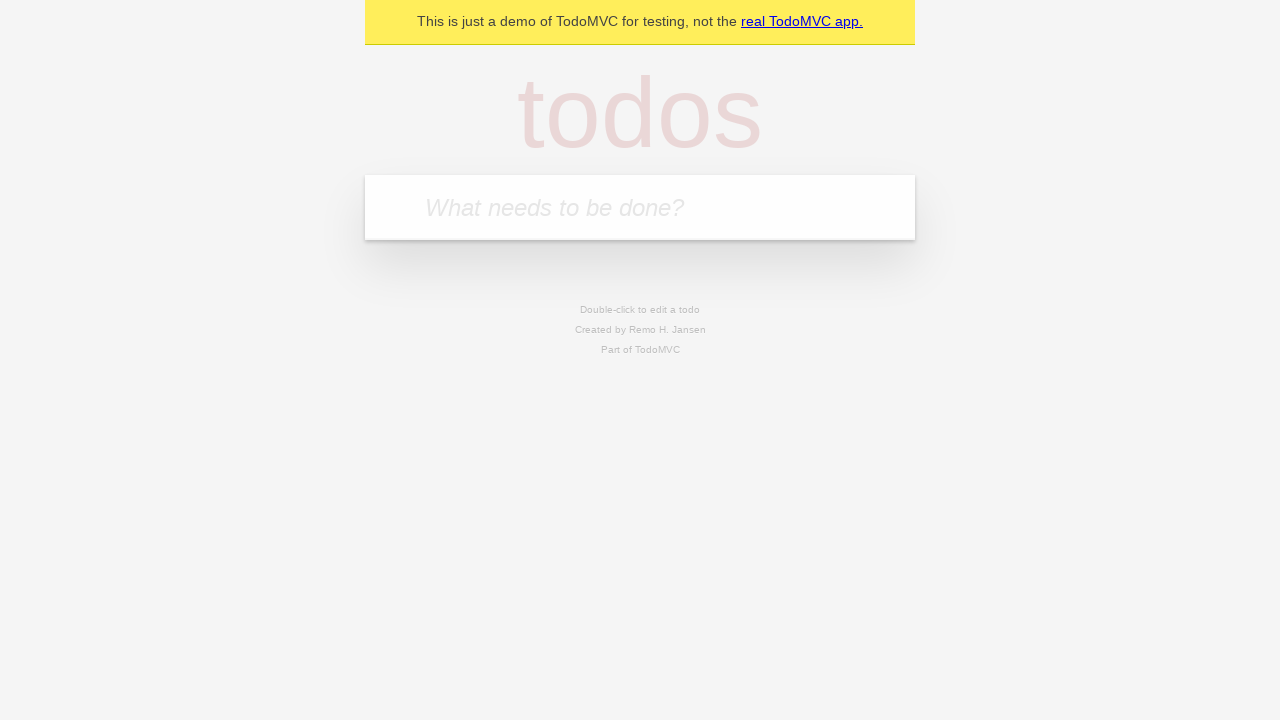

Filled todo input with 'buy some cheese' on internal:attr=[placeholder="What needs to be done?"i]
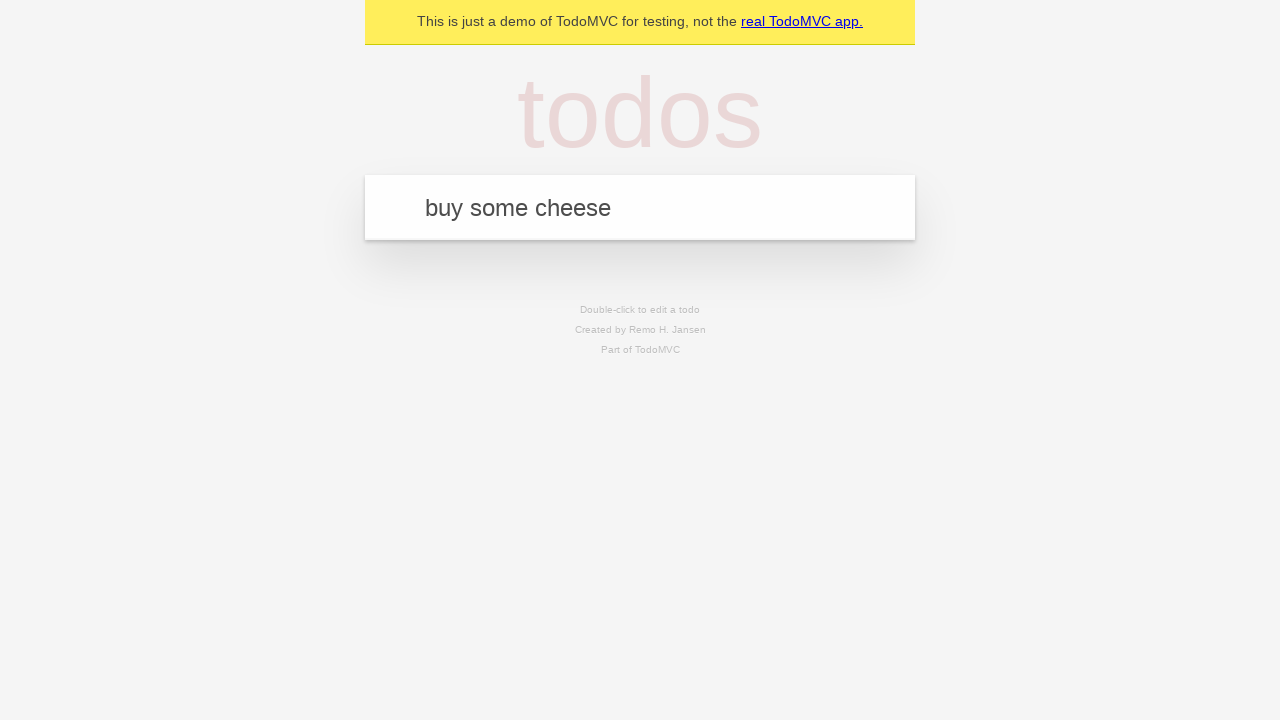

Pressed Enter to create first todo on internal:attr=[placeholder="What needs to be done?"i]
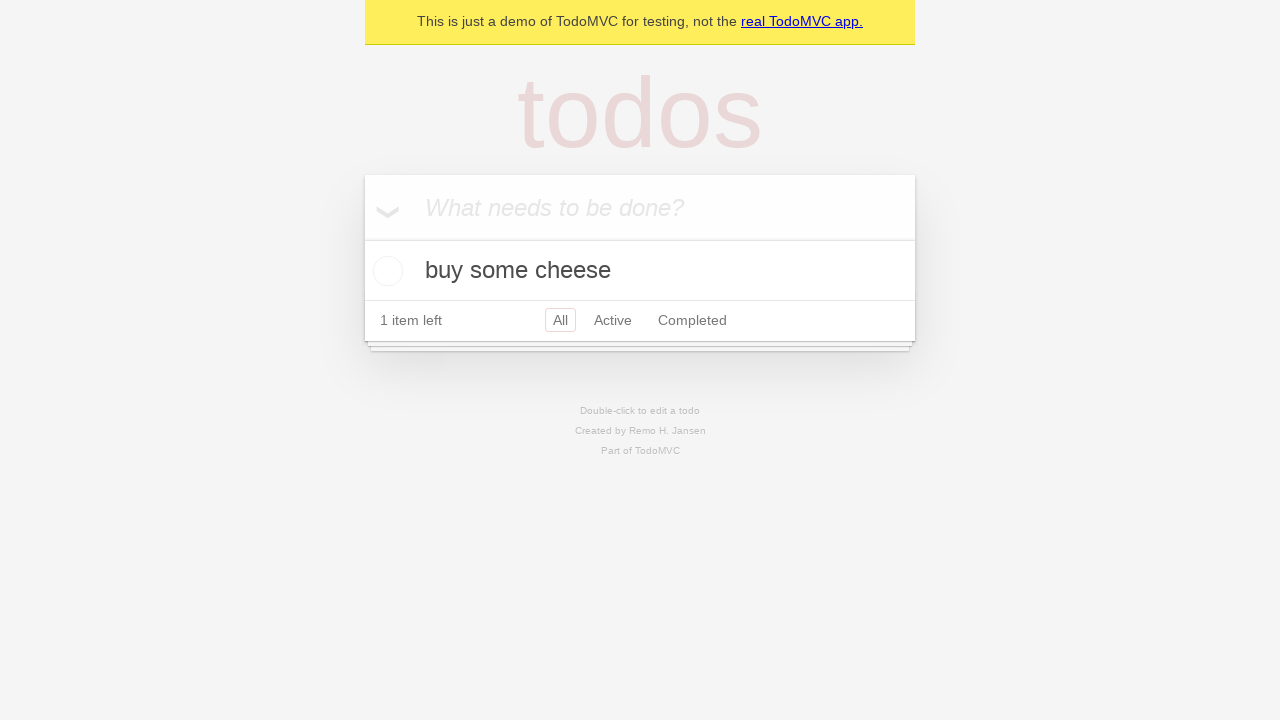

Filled todo input with 'feed the cat' on internal:attr=[placeholder="What needs to be done?"i]
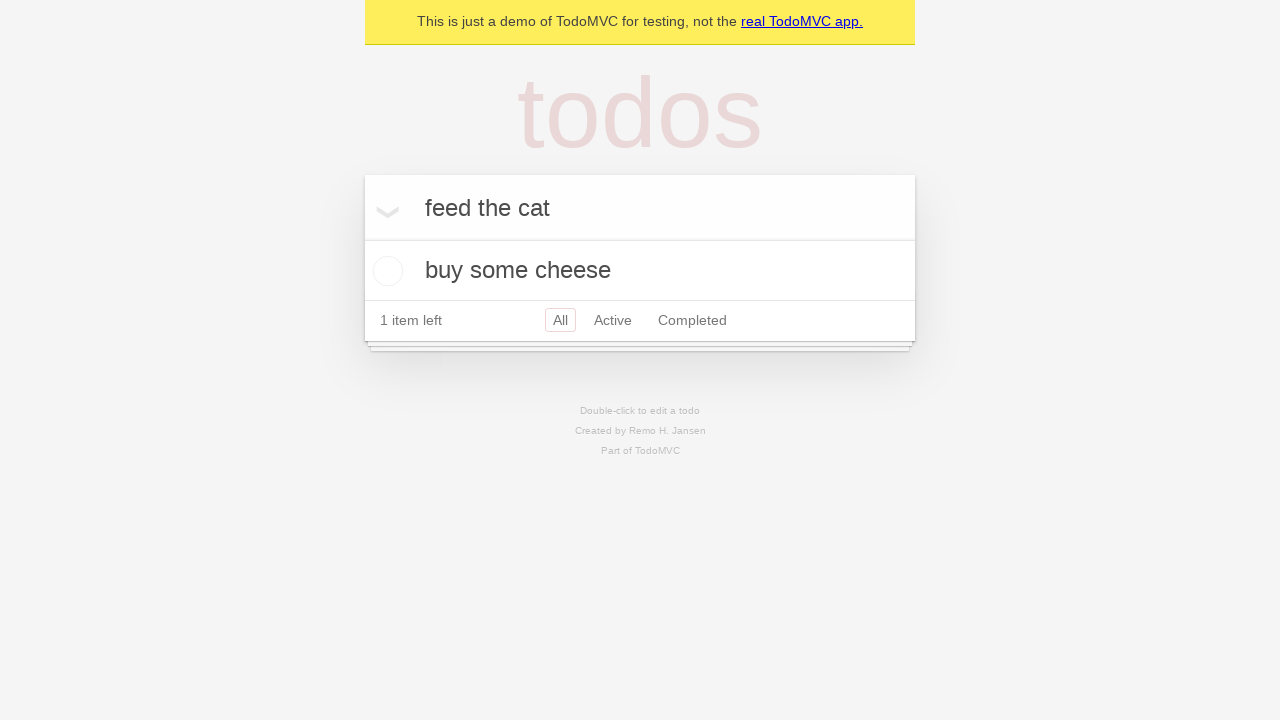

Pressed Enter to create second todo on internal:attr=[placeholder="What needs to be done?"i]
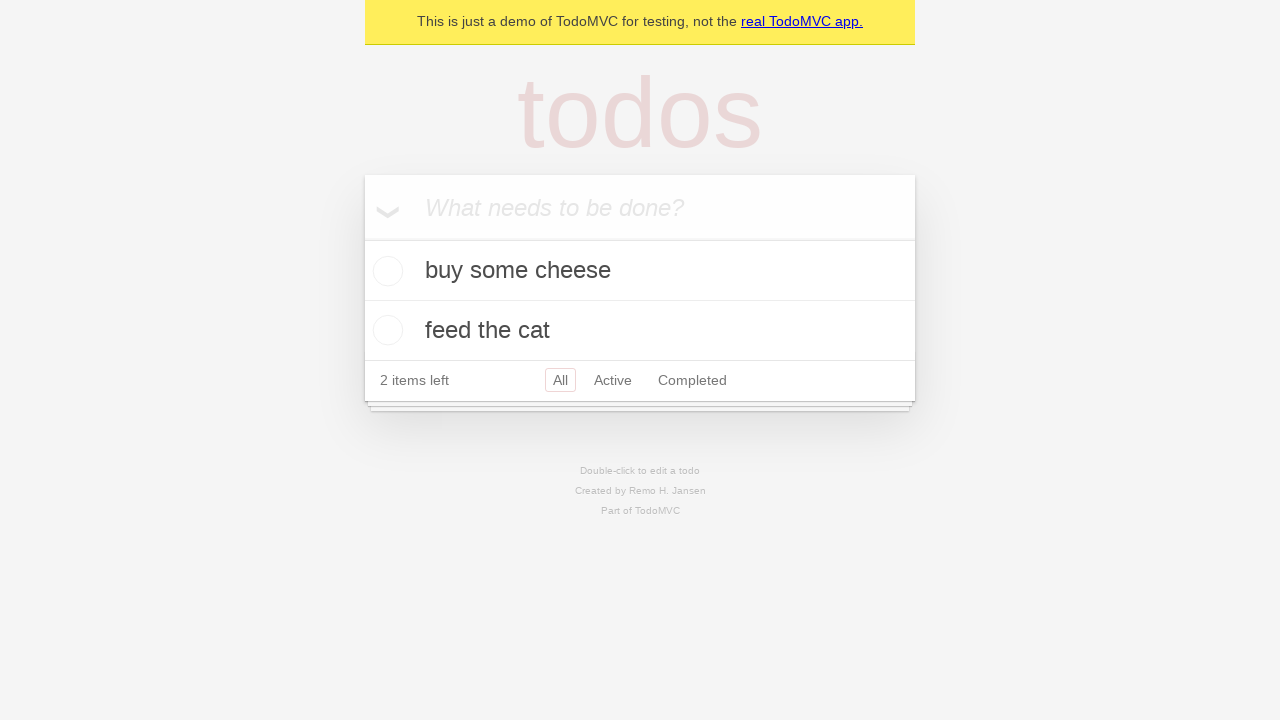

Filled todo input with 'book a doctors appointment' on internal:attr=[placeholder="What needs to be done?"i]
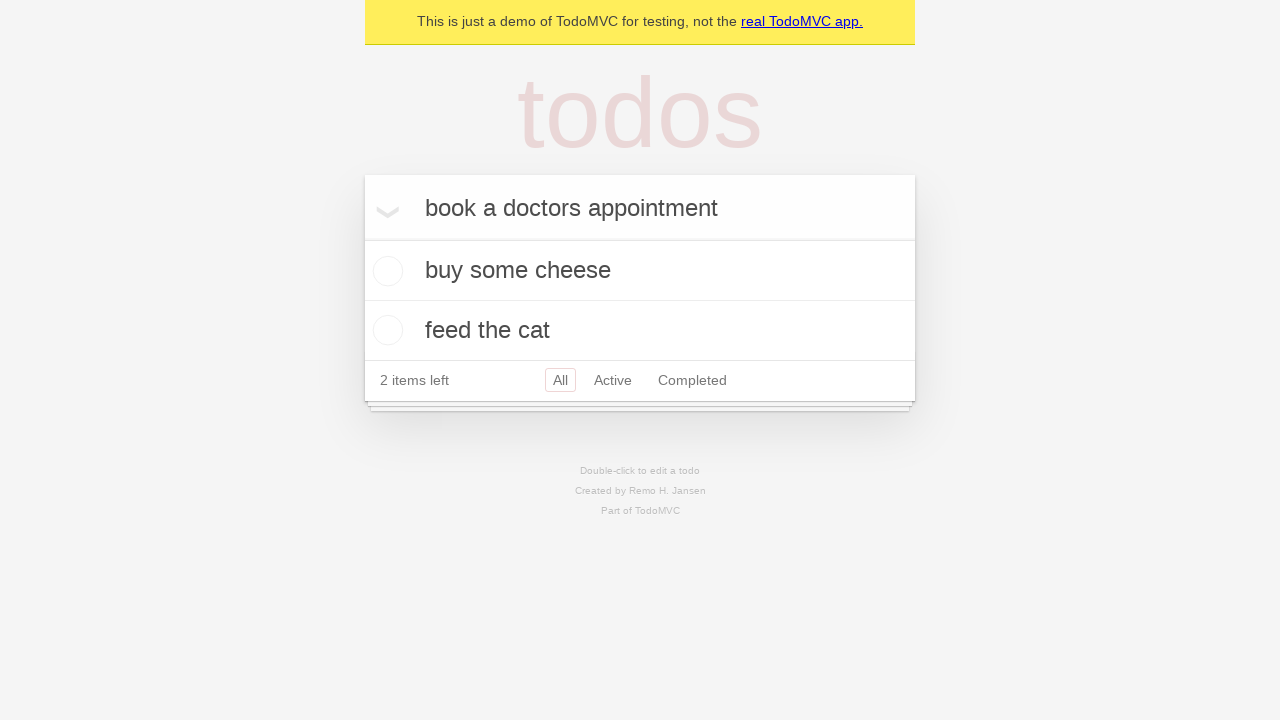

Pressed Enter to create third todo on internal:attr=[placeholder="What needs to be done?"i]
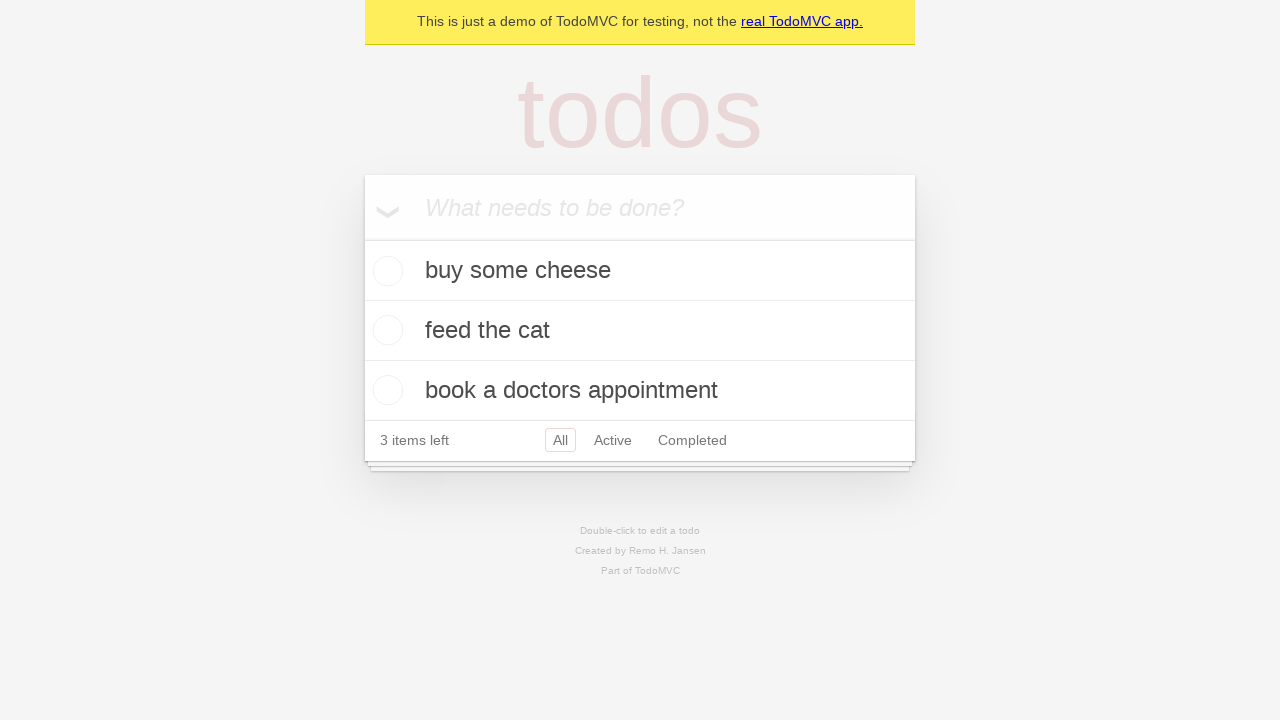

Waited for all three todos to be created
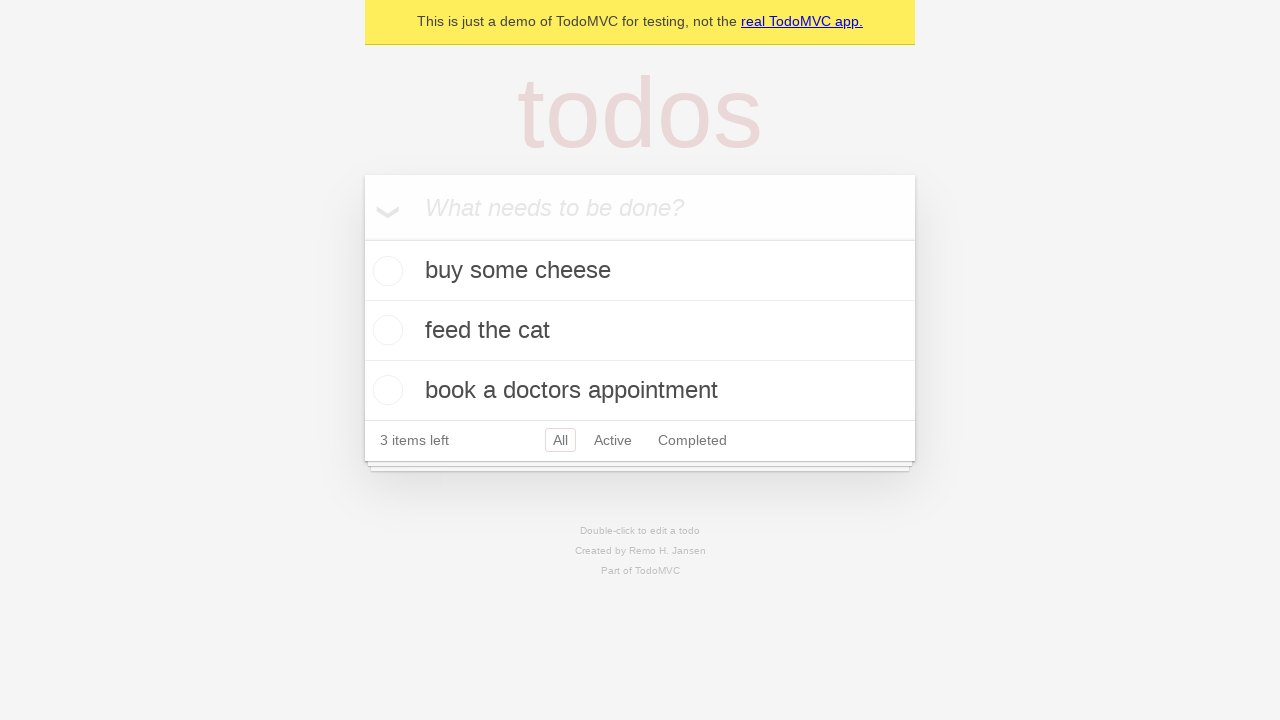

Double-clicked second todo to enter edit mode at (640, 331) on [data-testid='todo-item'] >> nth=1
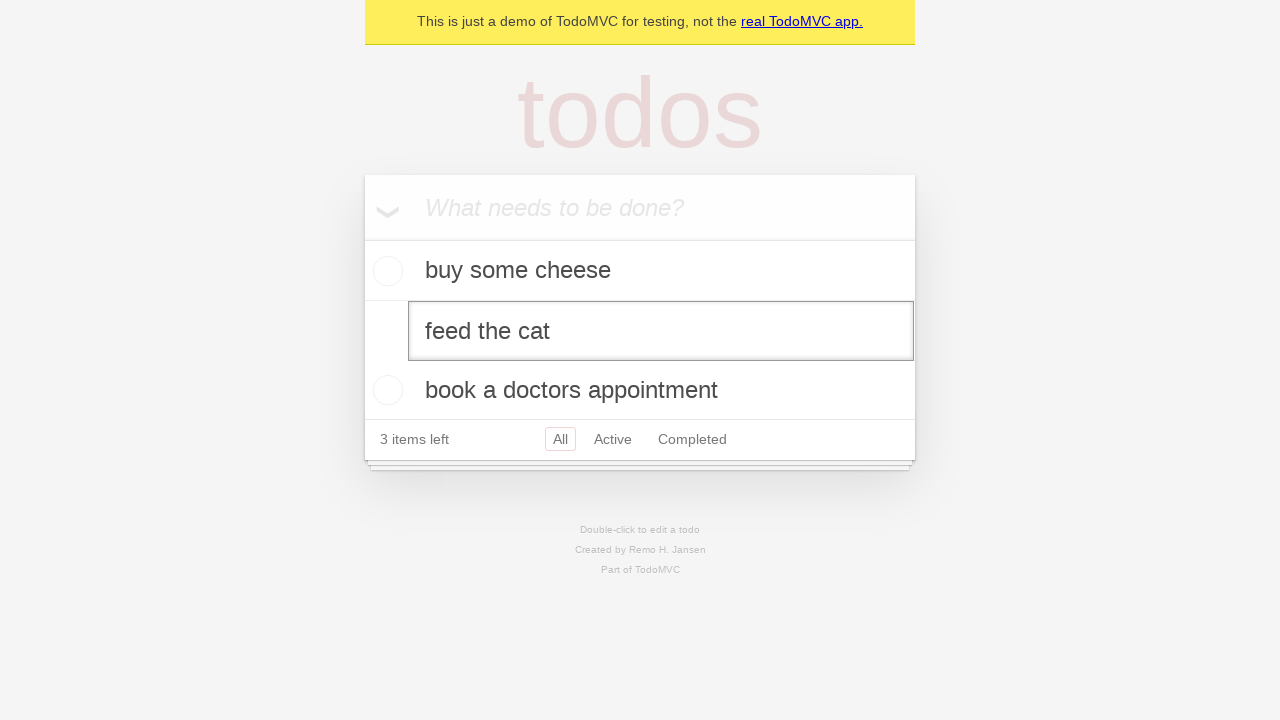

Filled edit field with 'buy some sausages' on [data-testid='todo-item'] >> nth=1 >> internal:role=textbox[name="Edit"i]
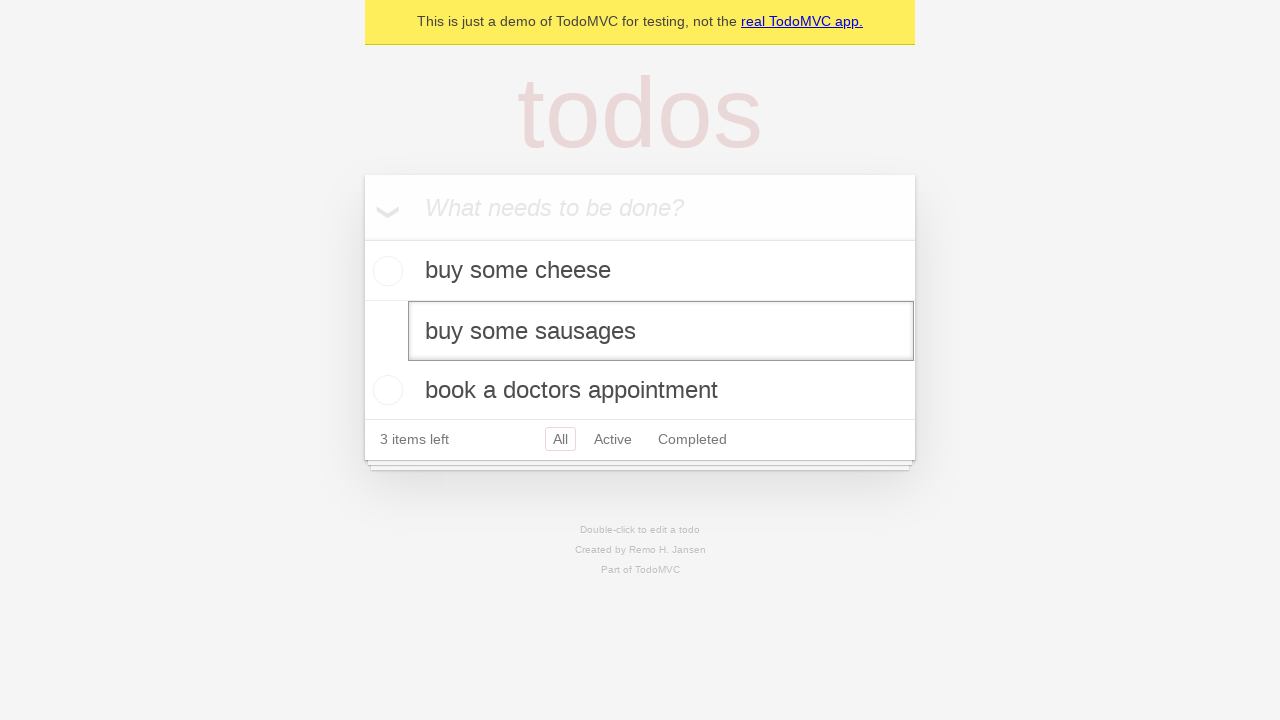

Pressed Escape to cancel edit on [data-testid='todo-item'] >> nth=1 >> internal:role=textbox[name="Edit"i]
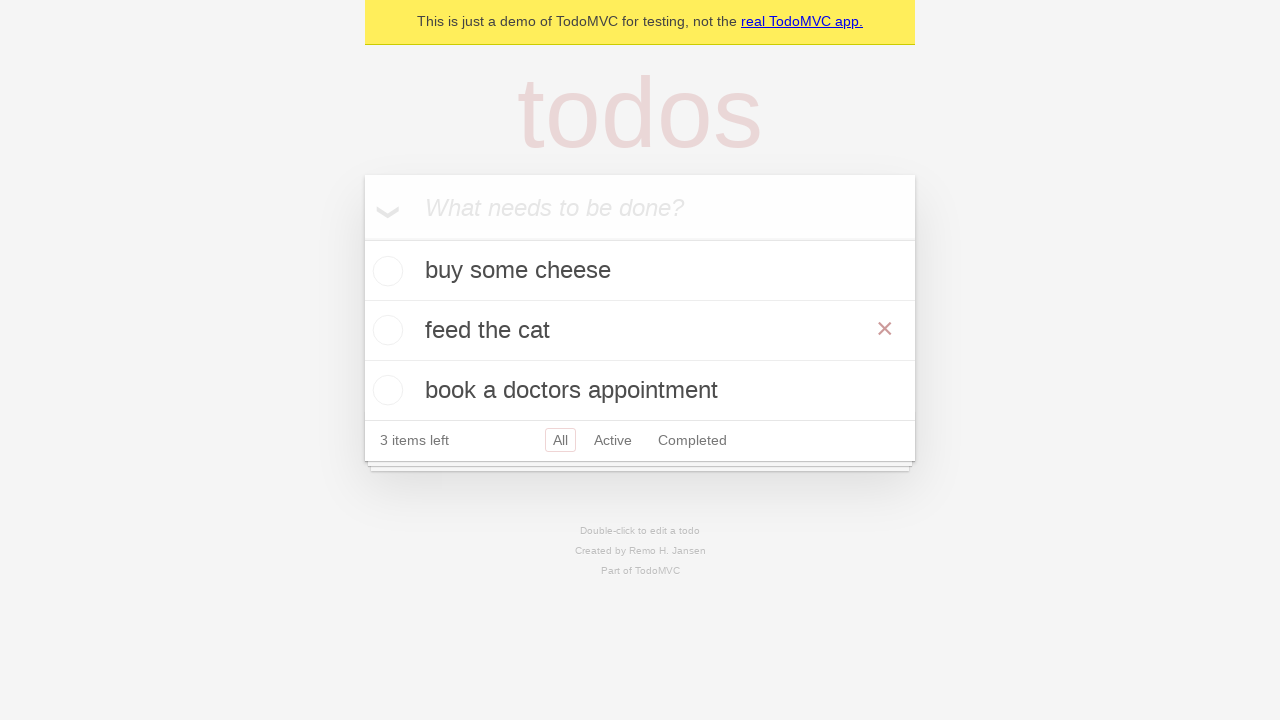

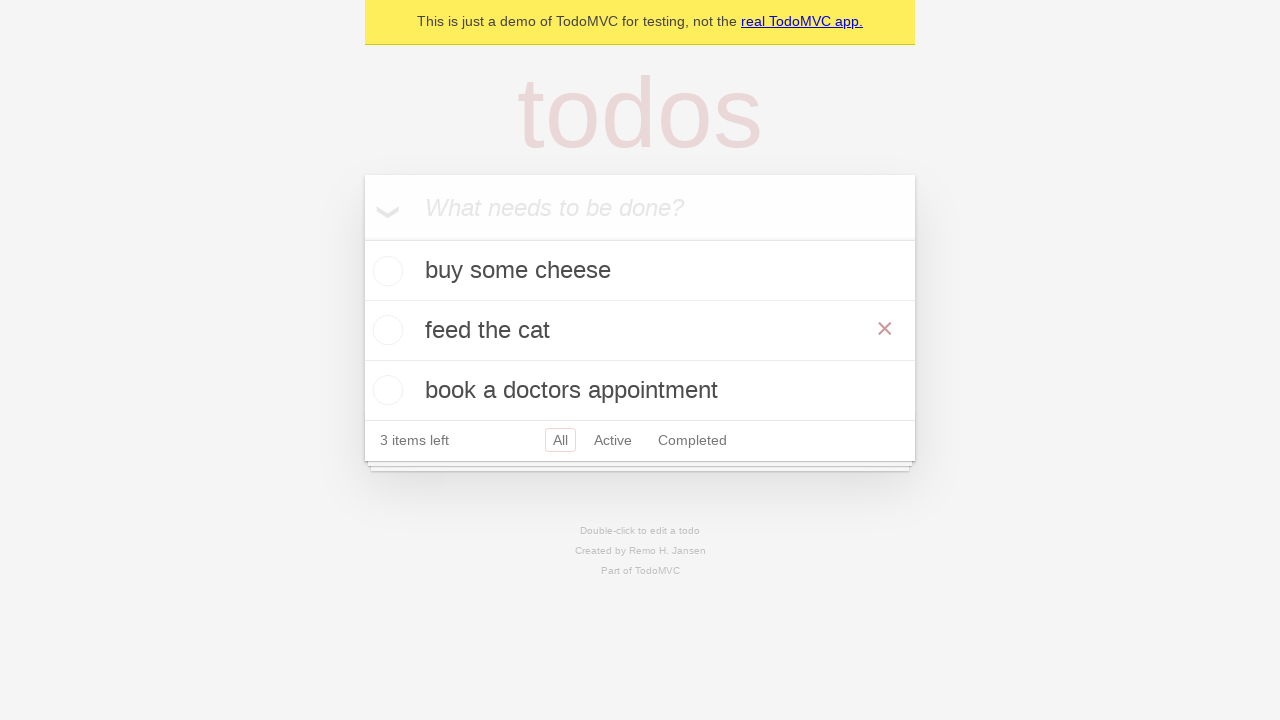